Tests React Semantic UI dropdown selection

Starting URL: https://react.semantic-ui.com/maximize/dropdown-example-selection/

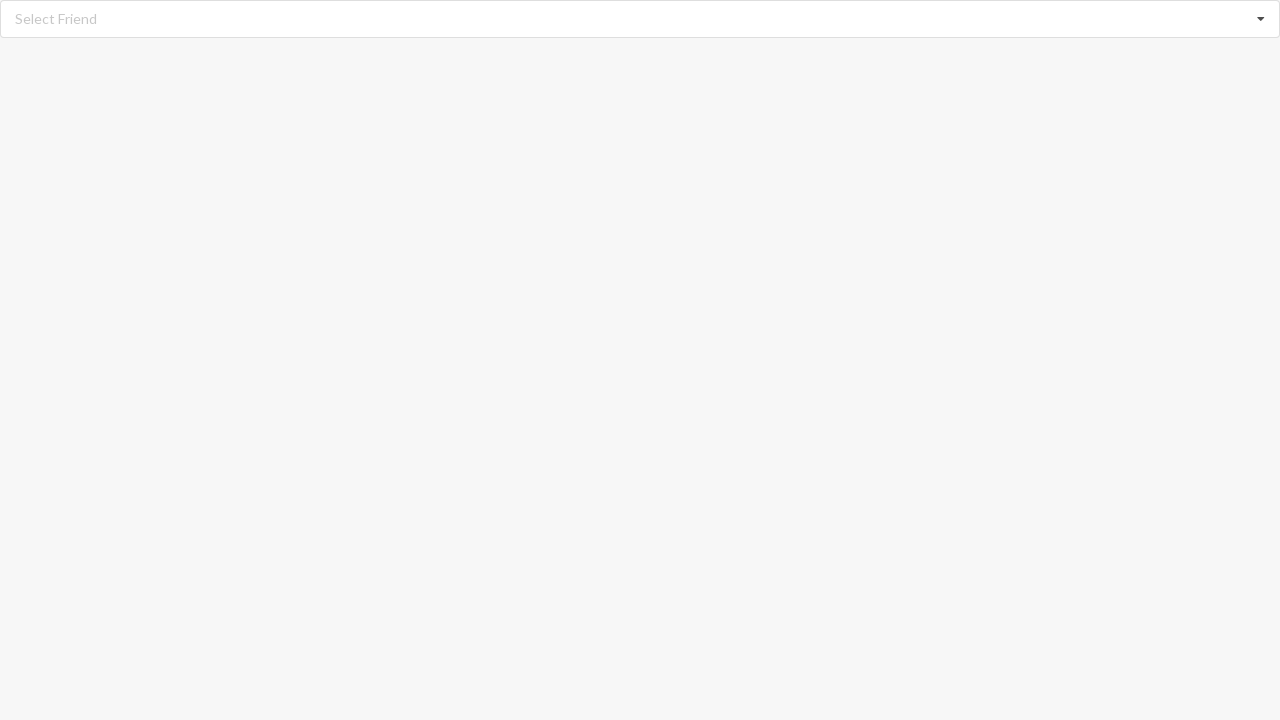

Clicked on React Semantic UI dropdown to open menu at (640, 19) on .ui.fluid.selection.dropdown
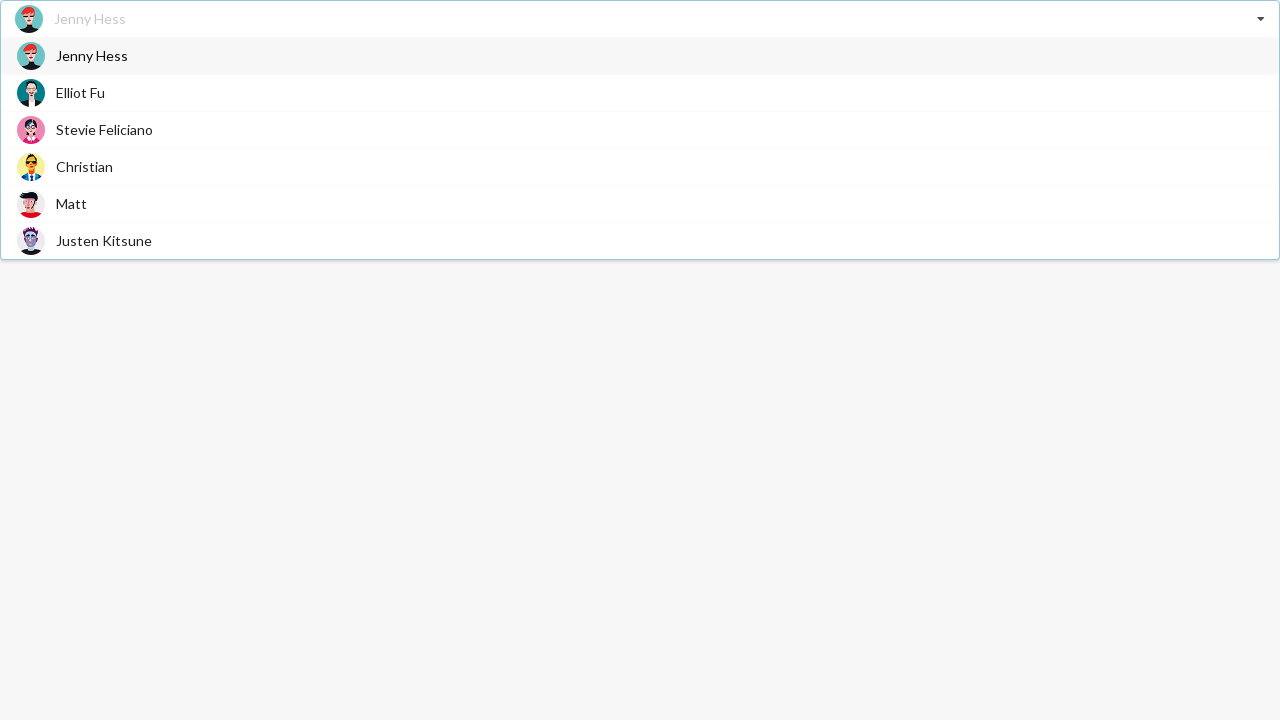

Dropdown menu items loaded
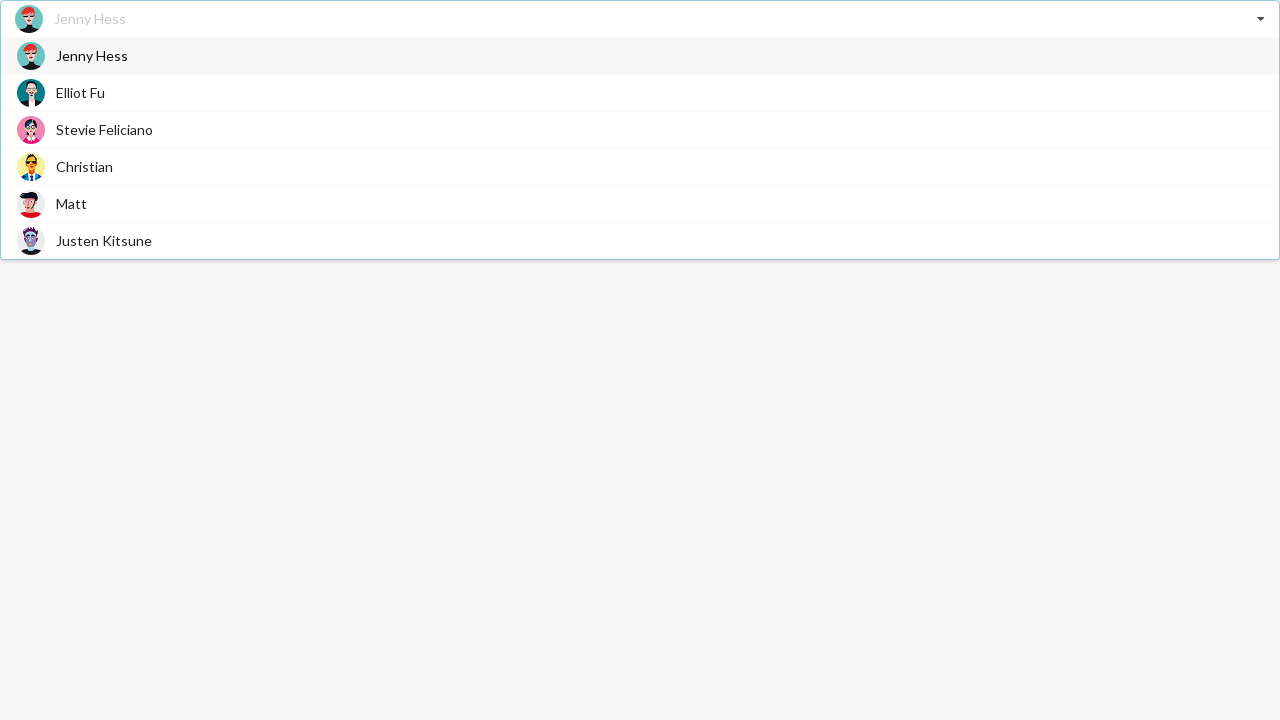

Selected 'Matt' from dropdown options at (72, 204) on xpath=//span[text()='Matt']
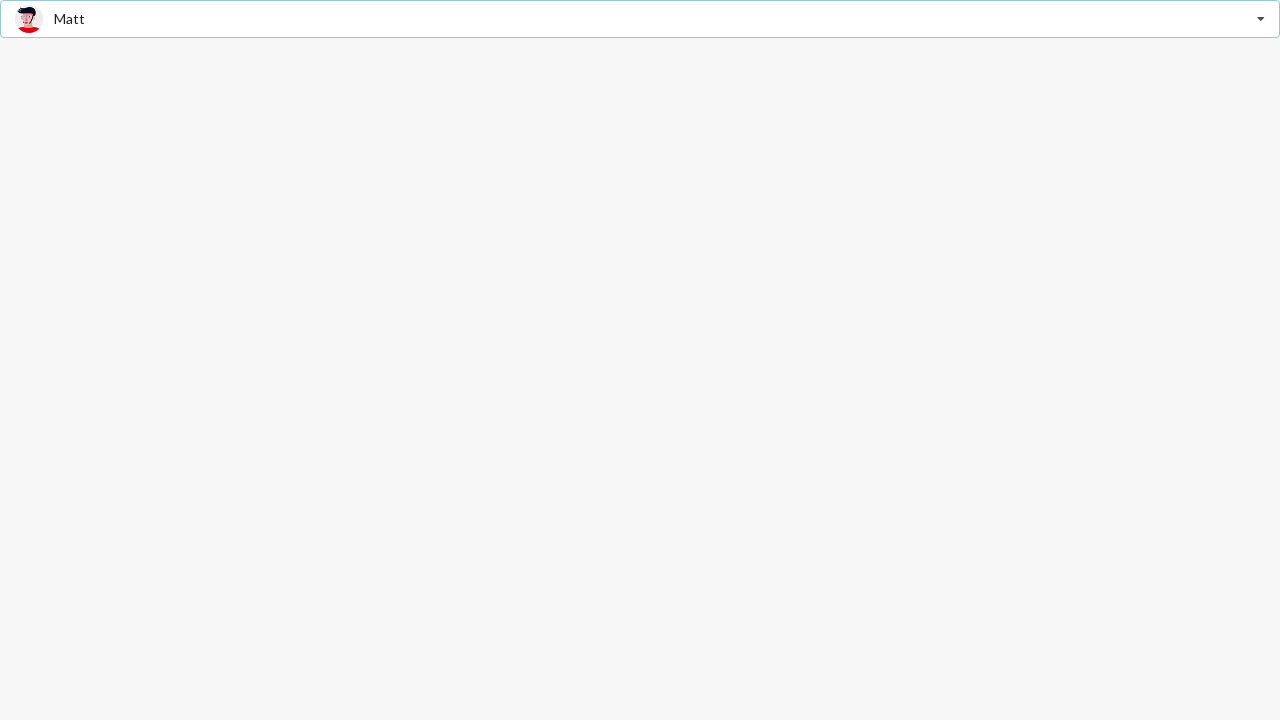

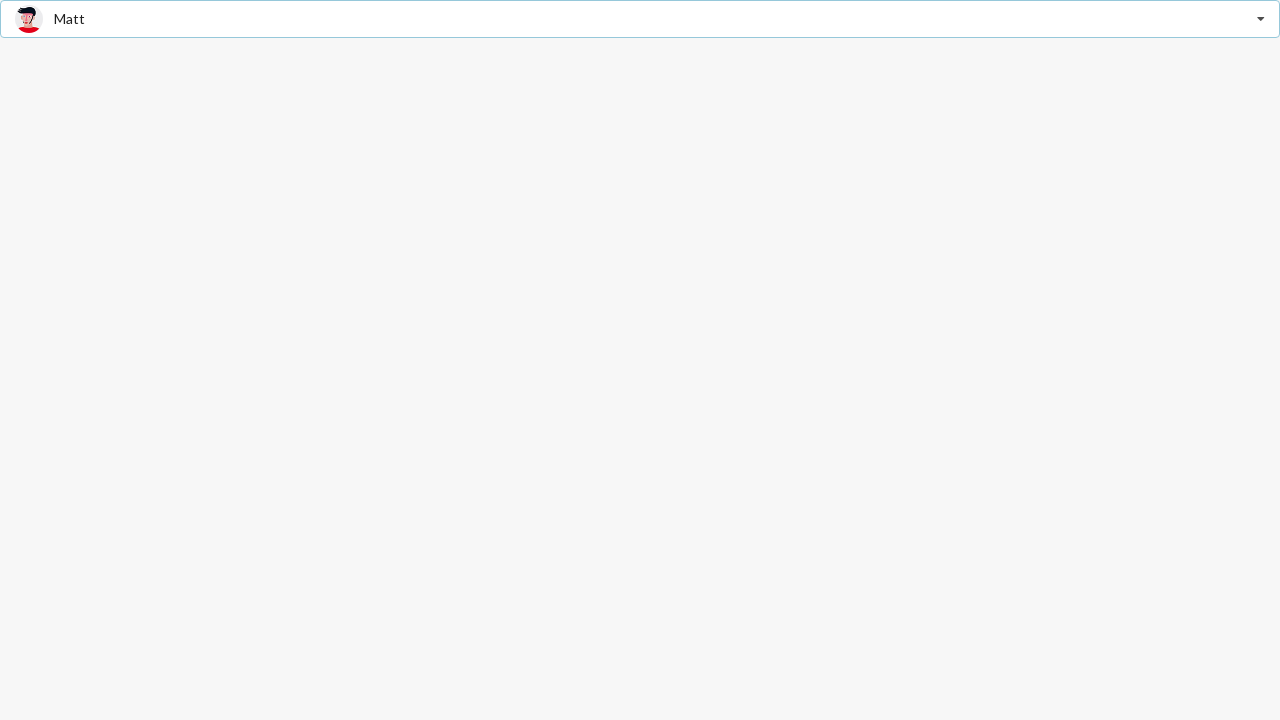